Tests shadow DOM interaction by clicking generate and copy buttons to create and copy a GUID.

Starting URL: http://uitestingplayground.com/shadowdom

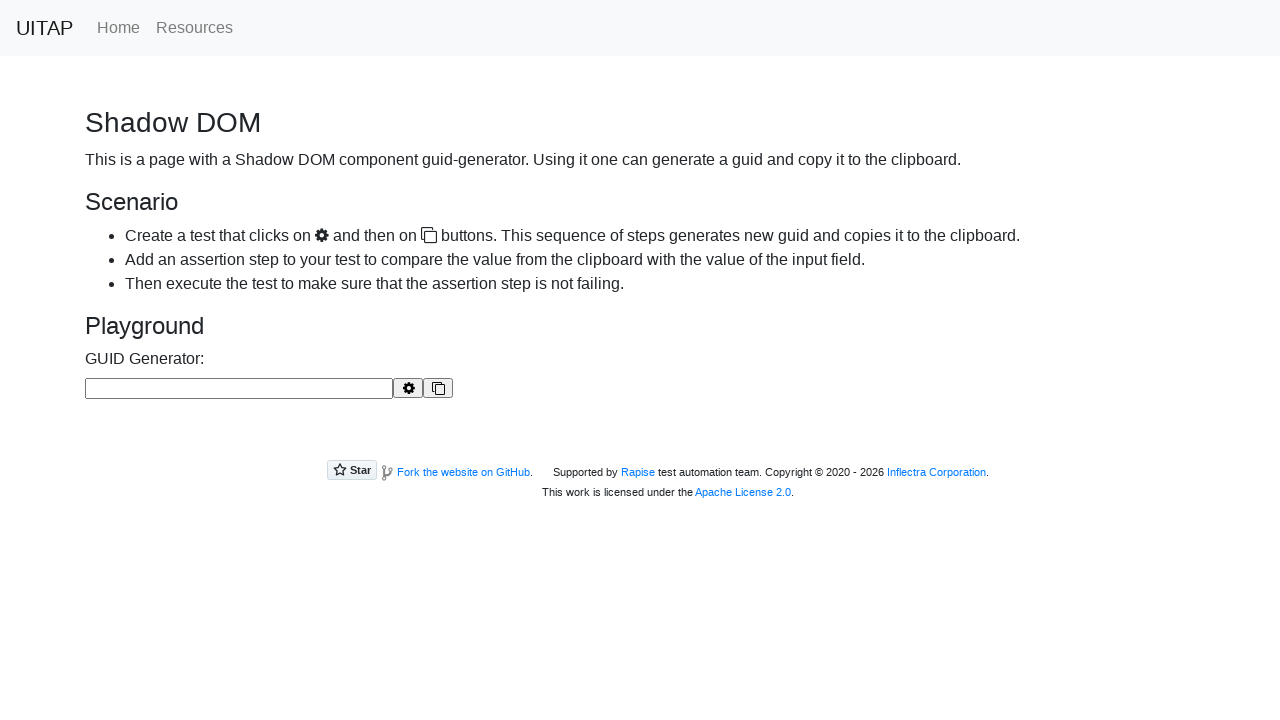

Clicked Generate button to create a GUID at (408, 388) on #buttonGenerate
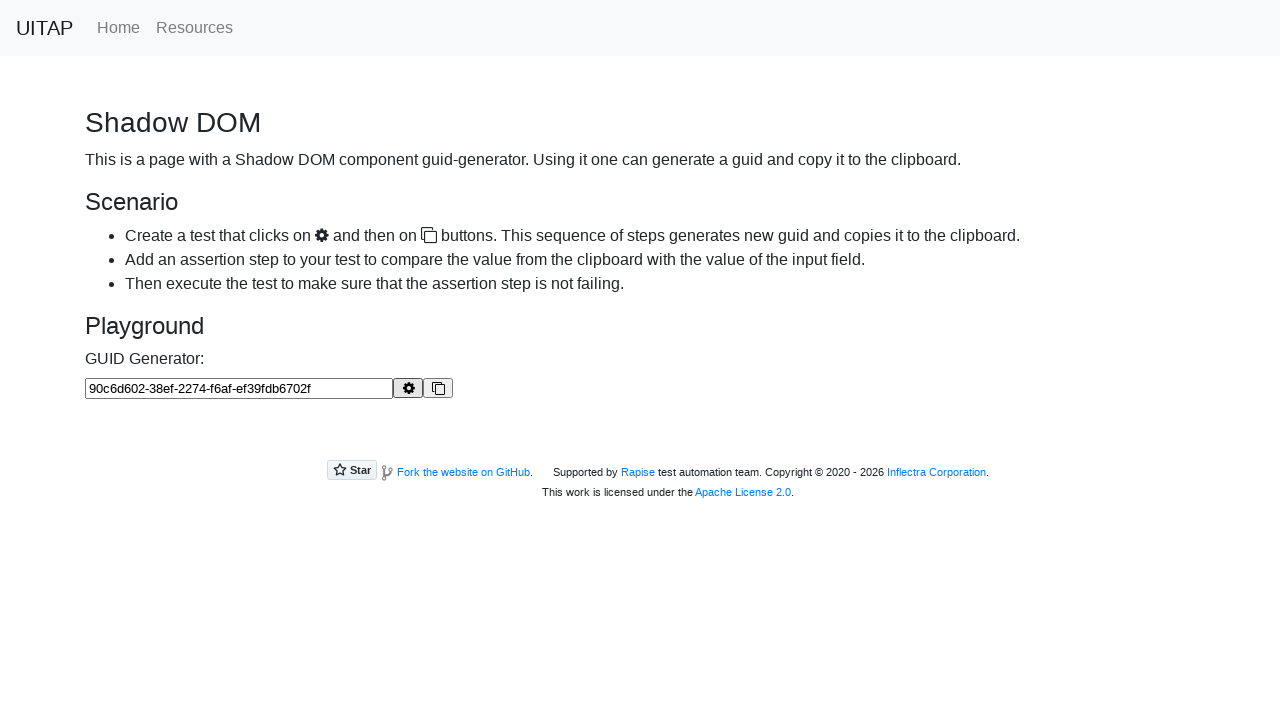

Clicked Copy button to copy the generated GUID at (438, 388) on #buttonCopy
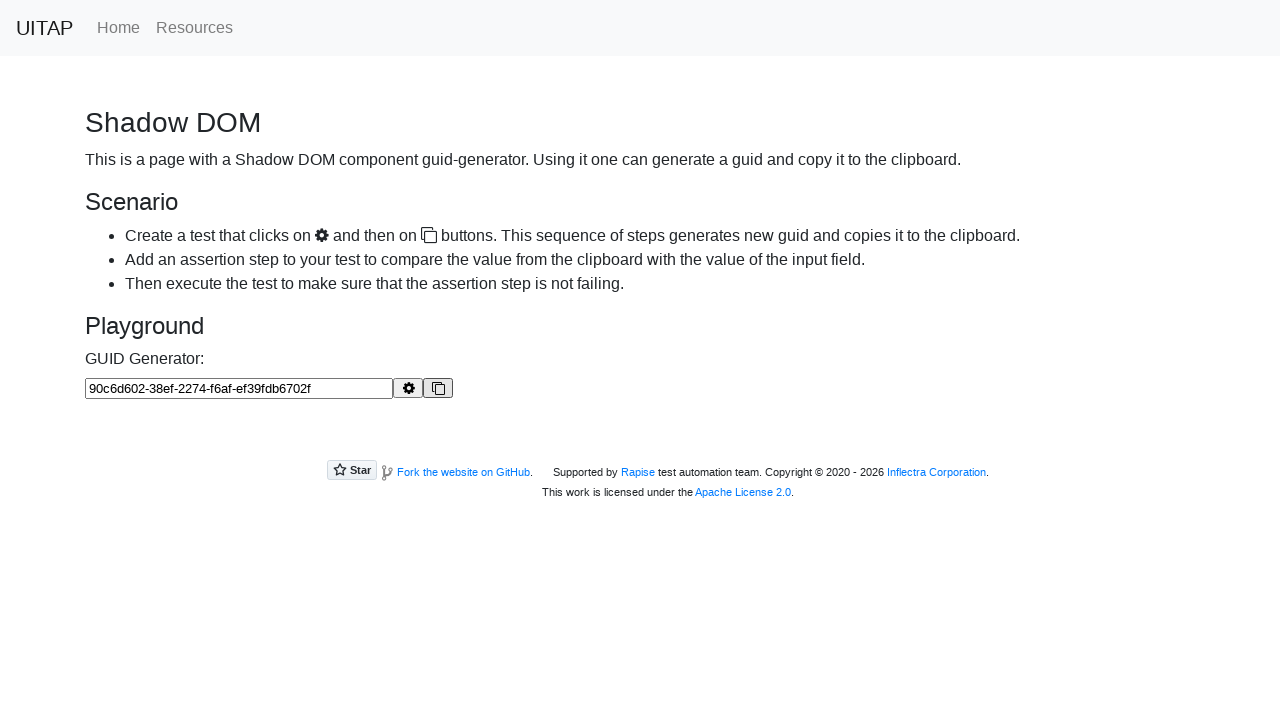

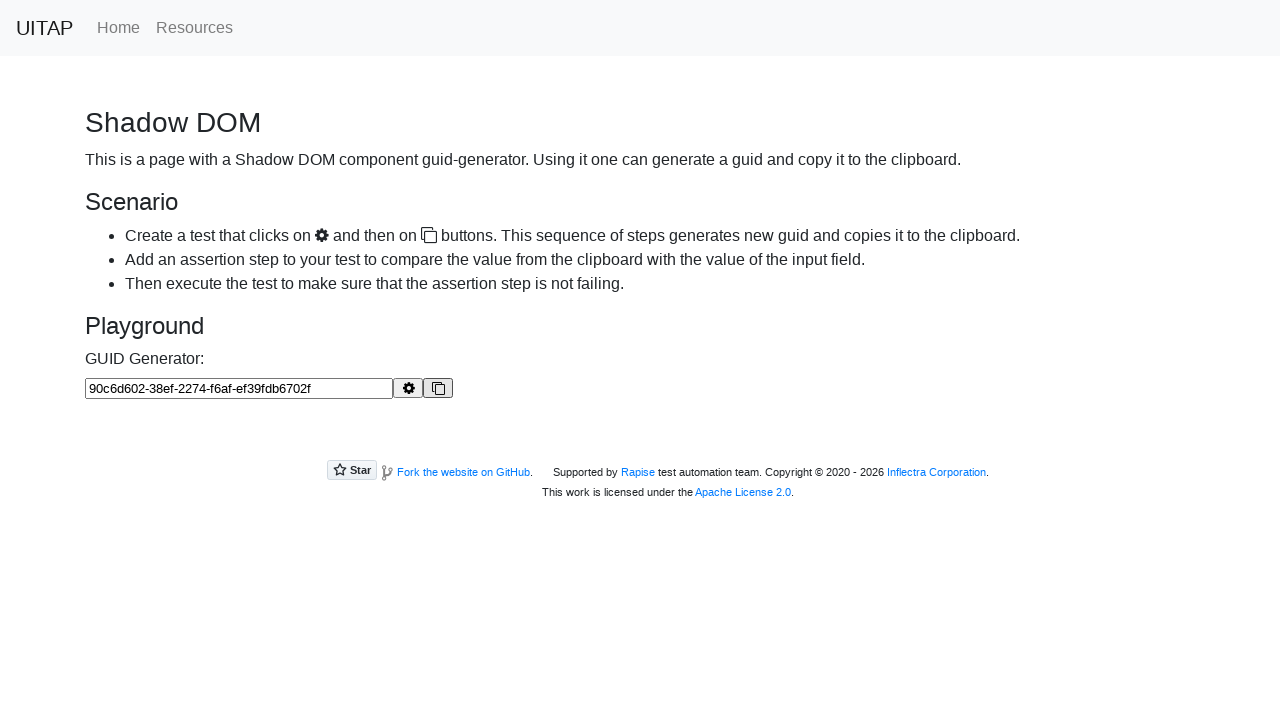